Tests navigation to home page by clicking the Home link in the footer and verifies the main heading

Starting URL: https://www.crocoder.dev

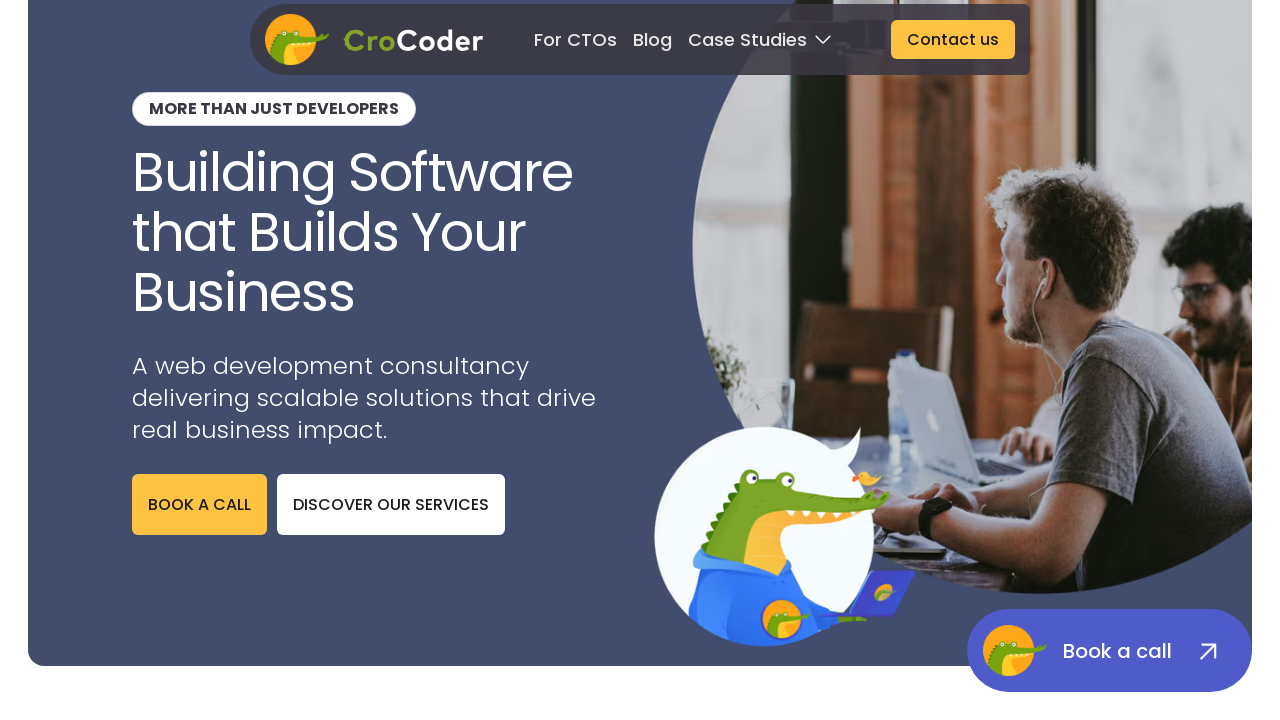

Clicked Home link in footer at (508, 471) on footer >> text="Home"
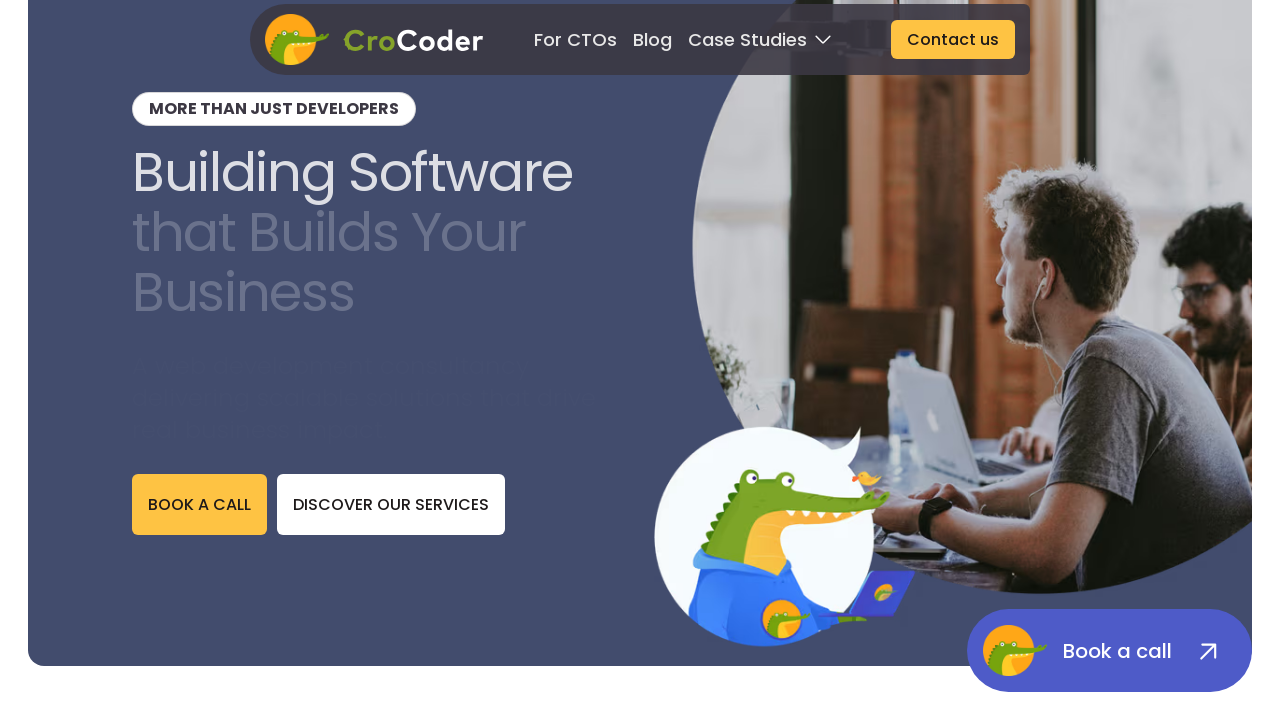

Verified main heading 'Building Software that Builds Your Business' is present on home page
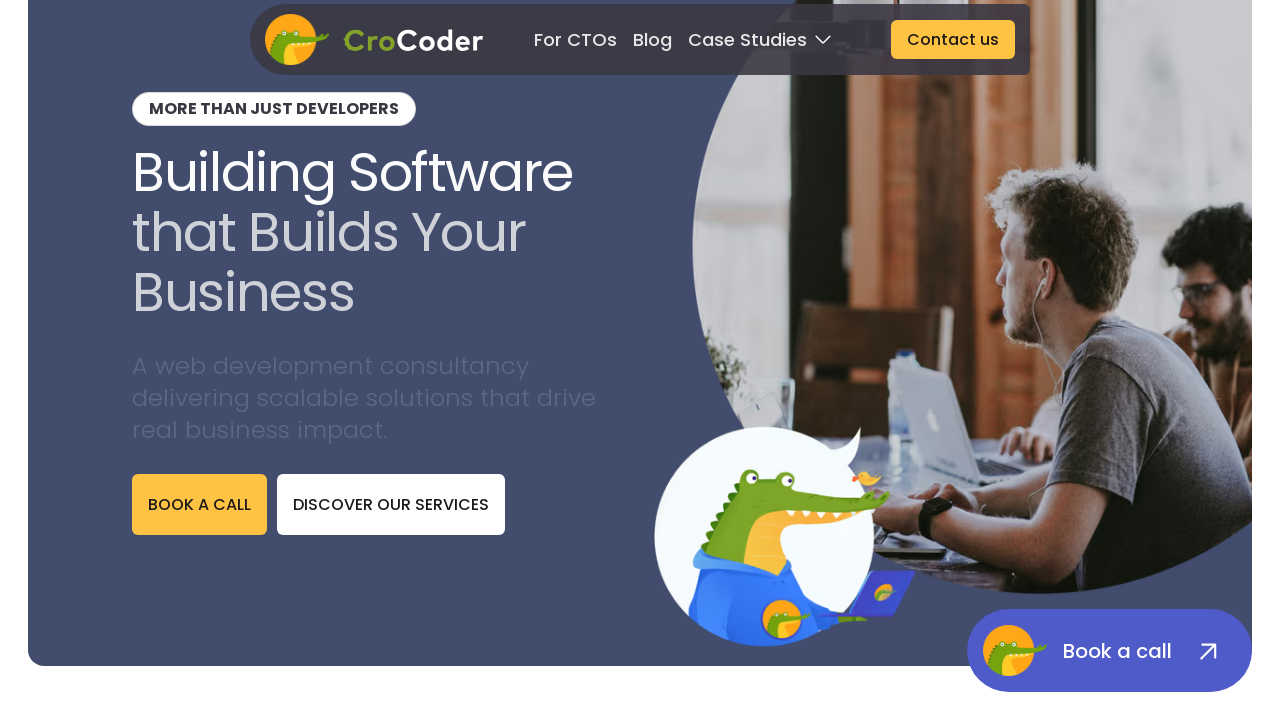

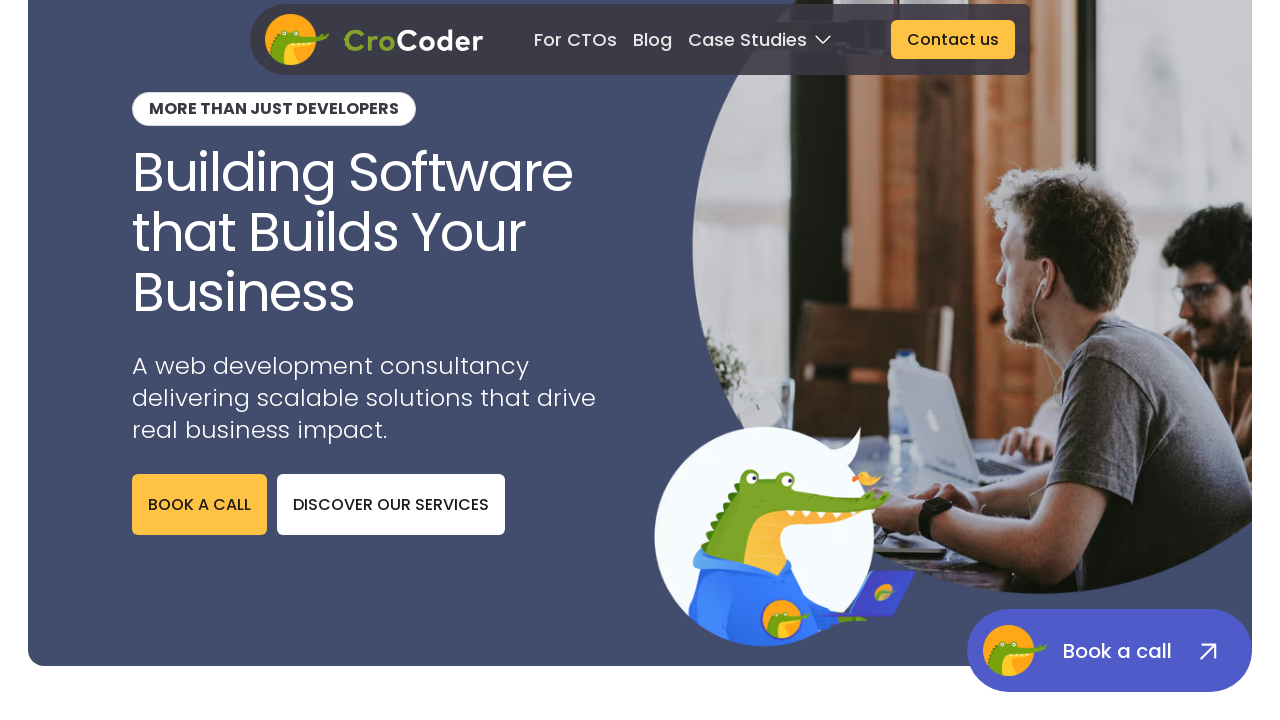